Navigates to a sports betting website's South Africa football section and waits for the page content to load, verifying that betting odds elements are displayed.

Starting URL: https://betfred.co.za/sports/football/south-africa

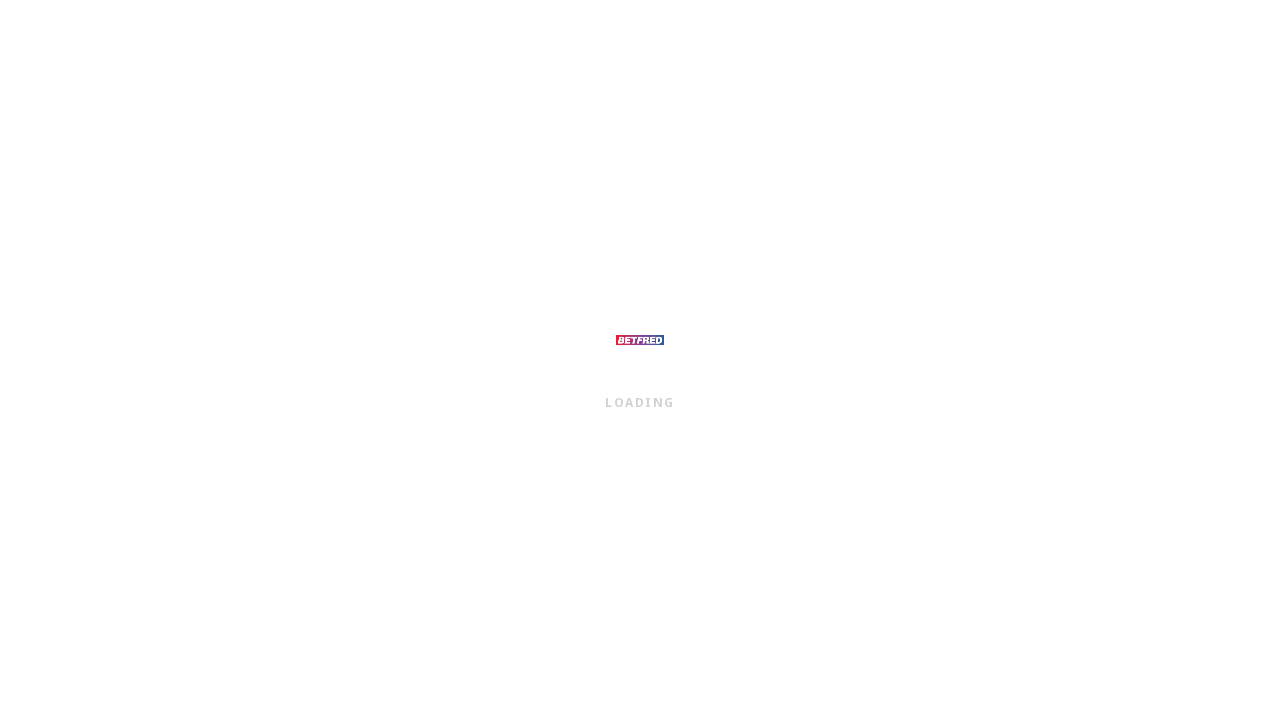

Waited for page to reach networkidle state
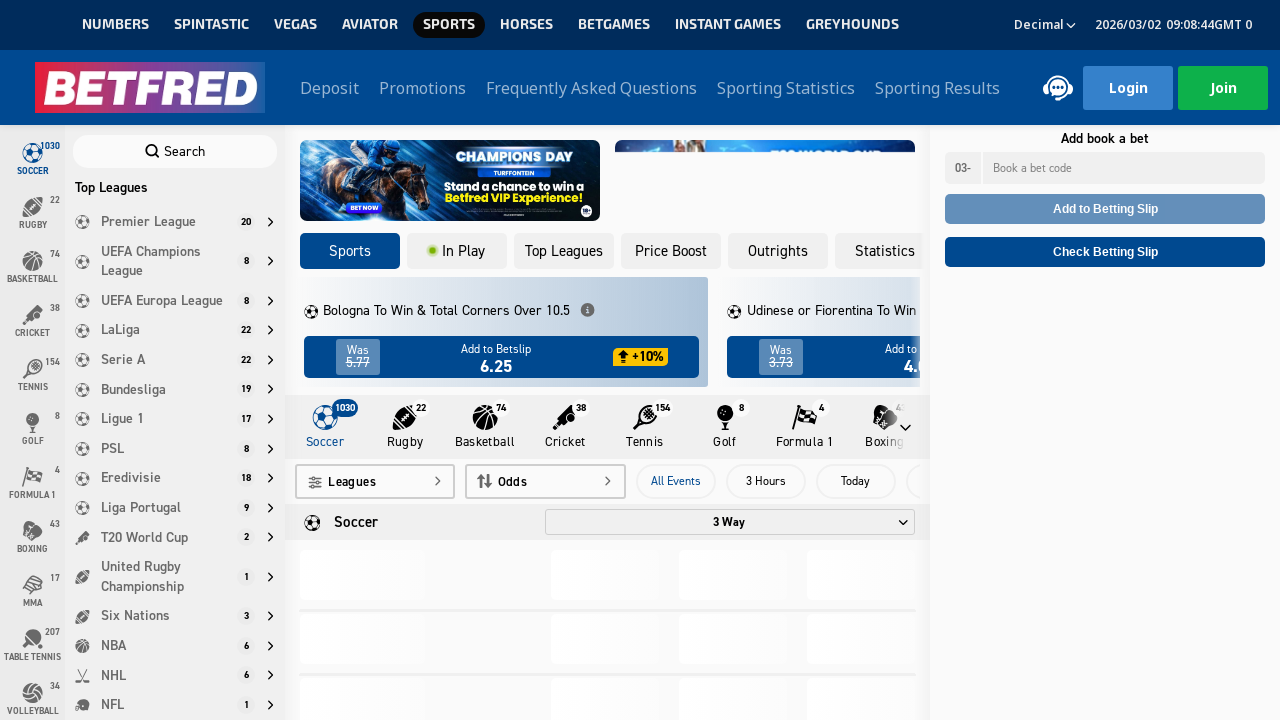

Main app container (#app) loaded
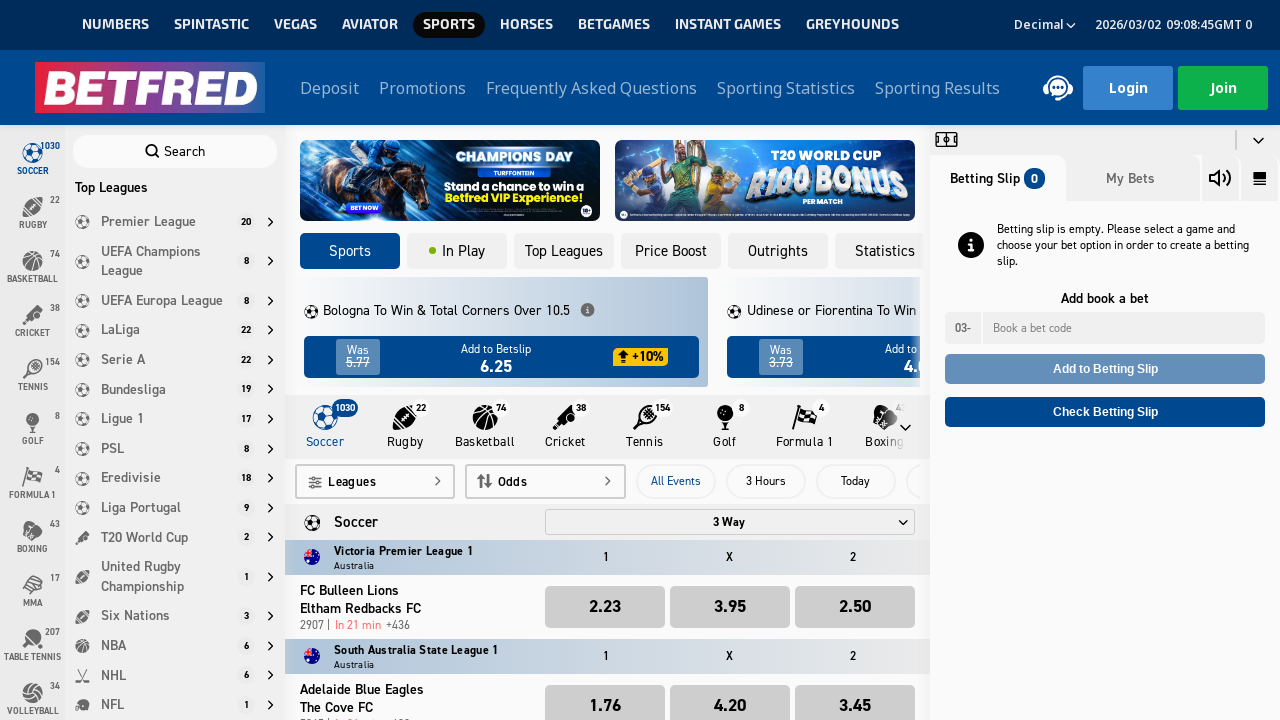

Betting odds elements are now visible on the South Africa football page
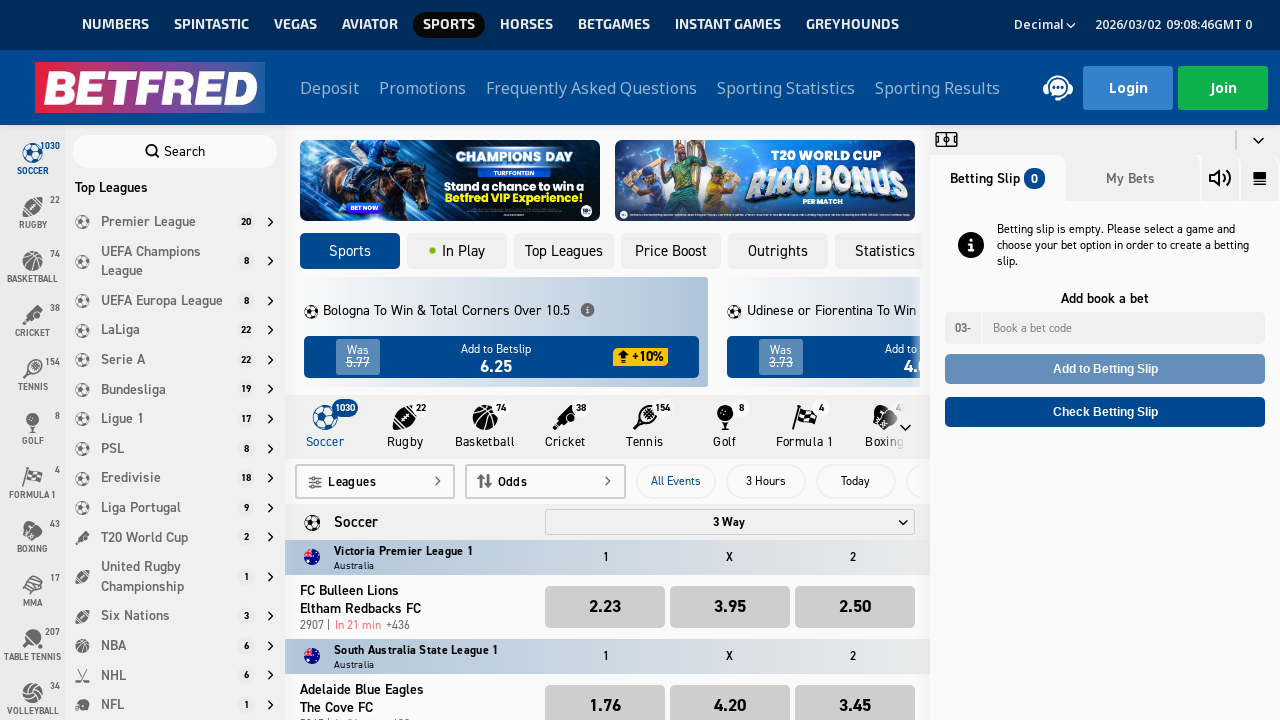

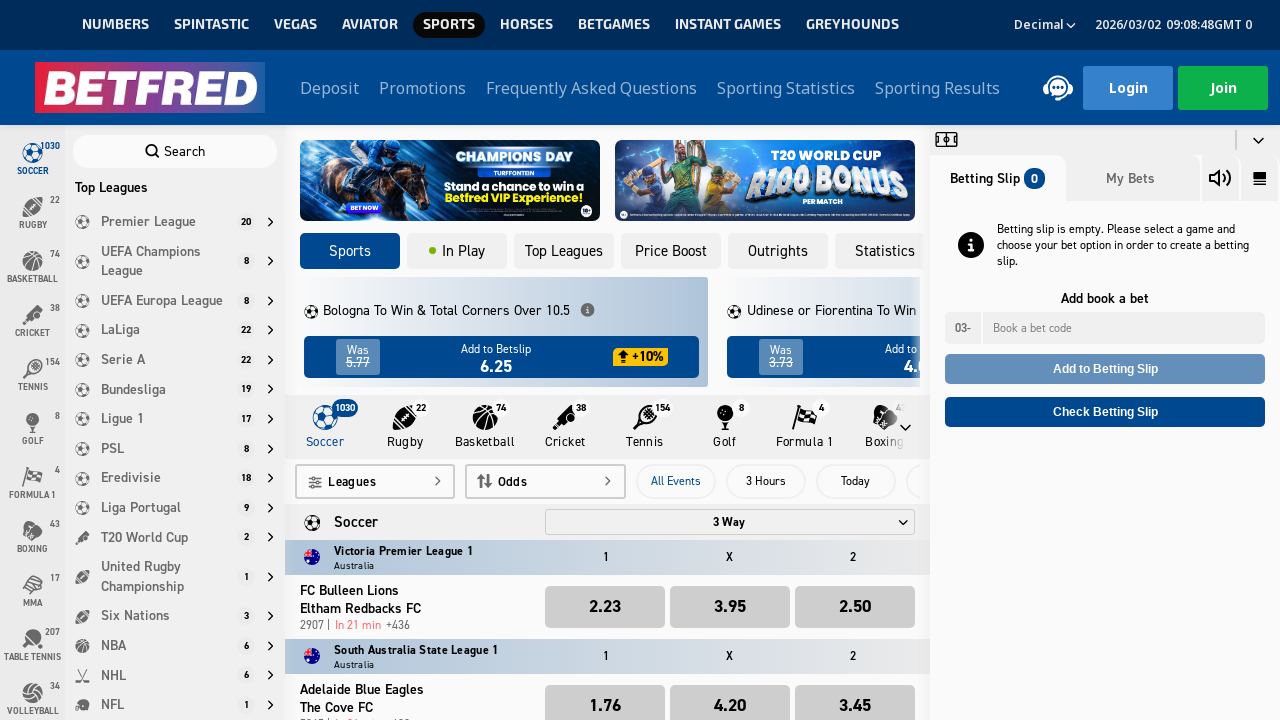